Tests the About button on the disappearing elements page by clicking it and verifying the Not Found error appears

Starting URL: https://the-internet.herokuapp.com/

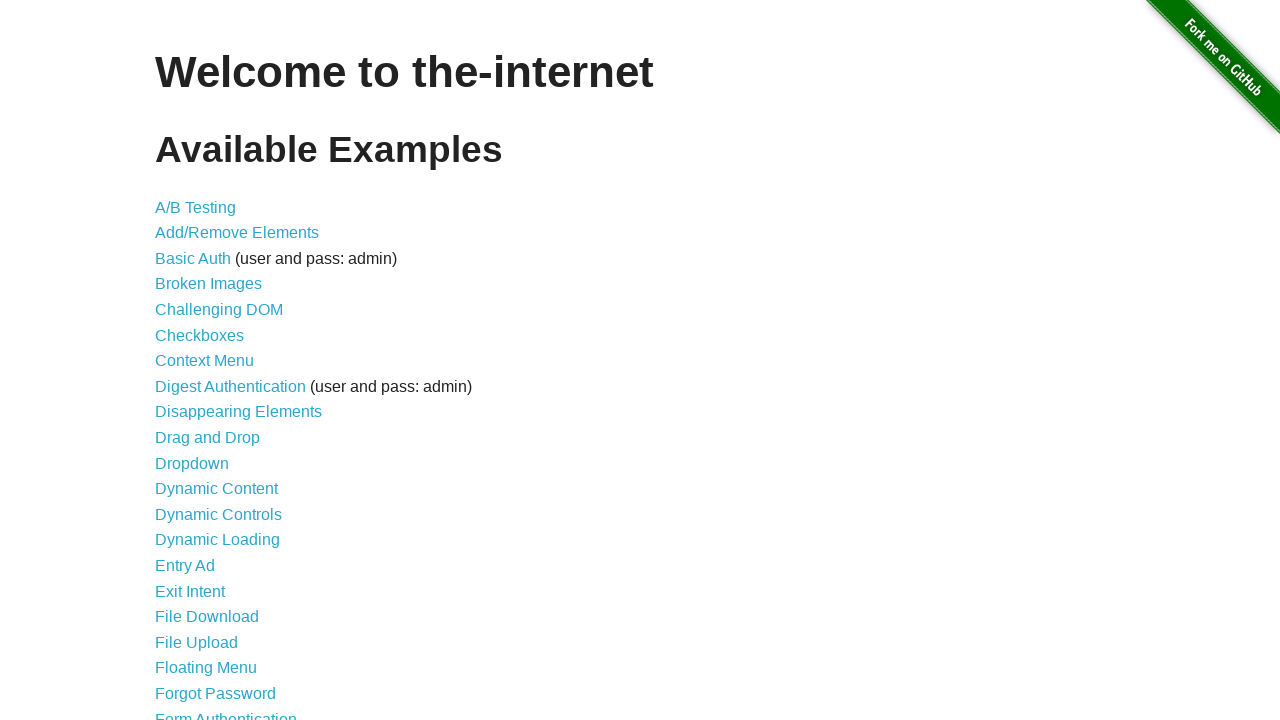

Clicked on Disappearing Elements link at (238, 412) on xpath=//a[contains(text(),"Disappearing")]
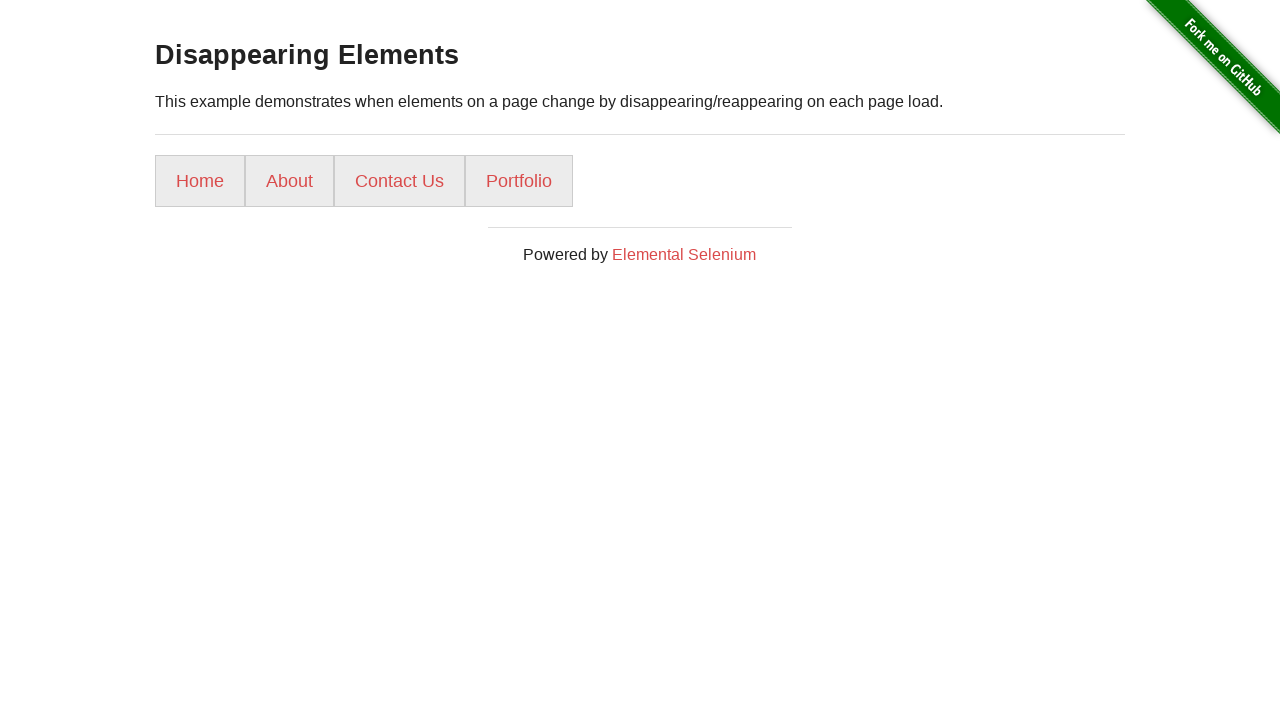

Clicked on About button at (290, 181) on xpath=//a[contains(text(),"About")]
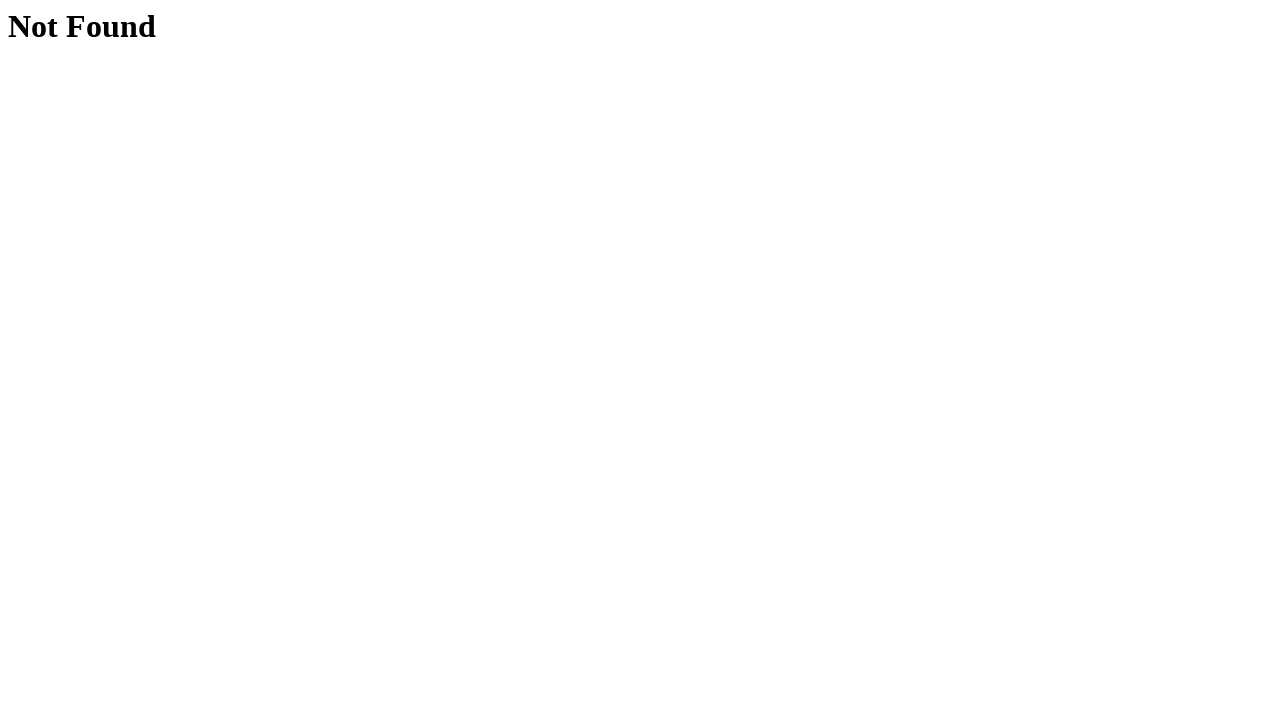

Retrieved error message element
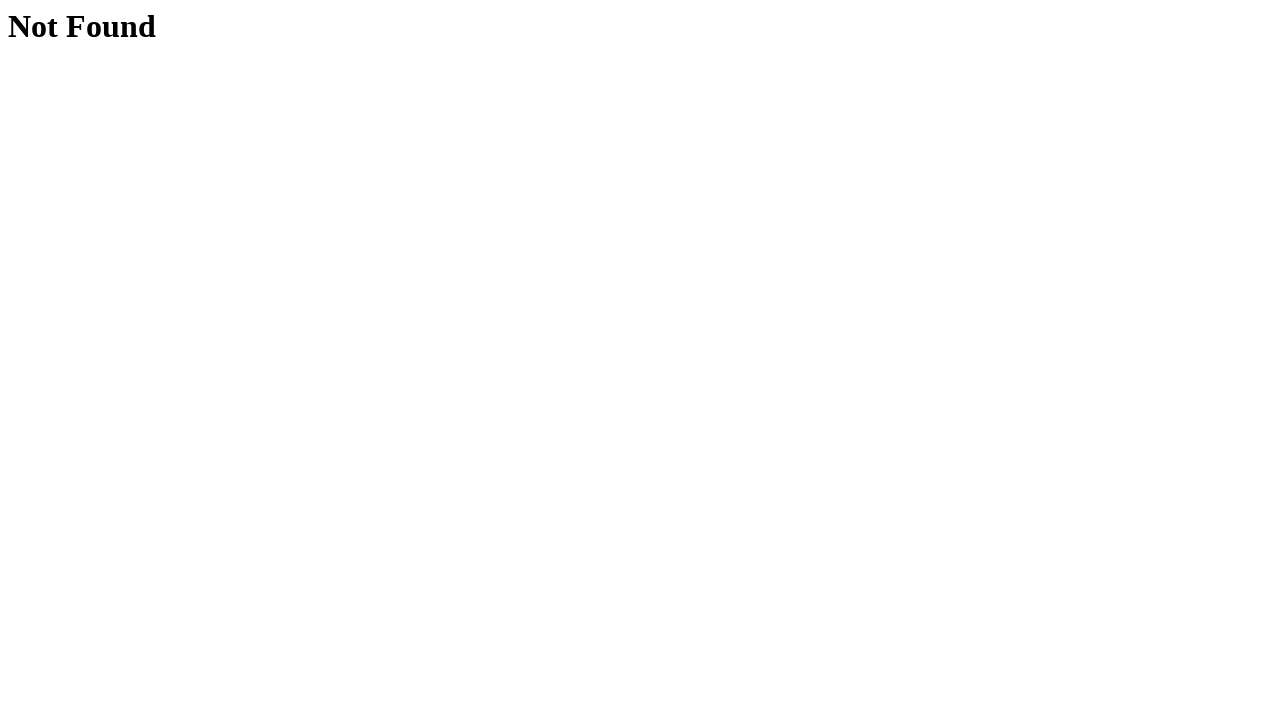

Verified 'Not Found' error message is displayed
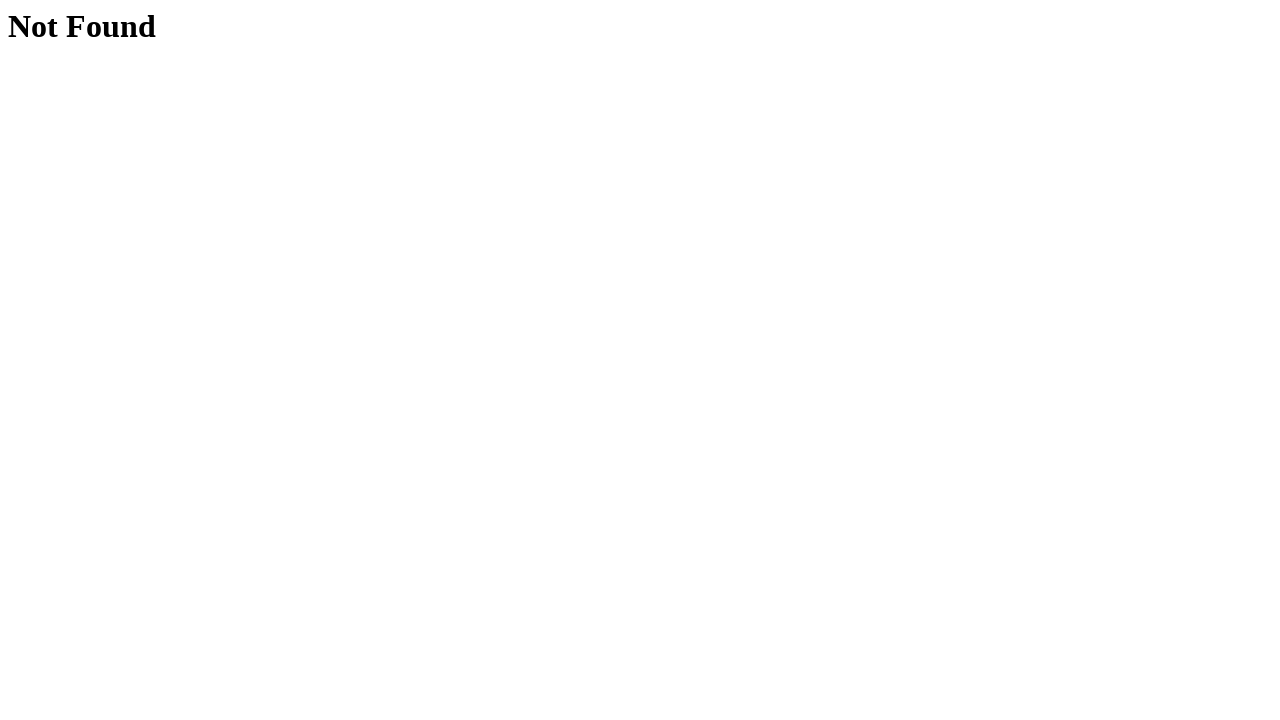

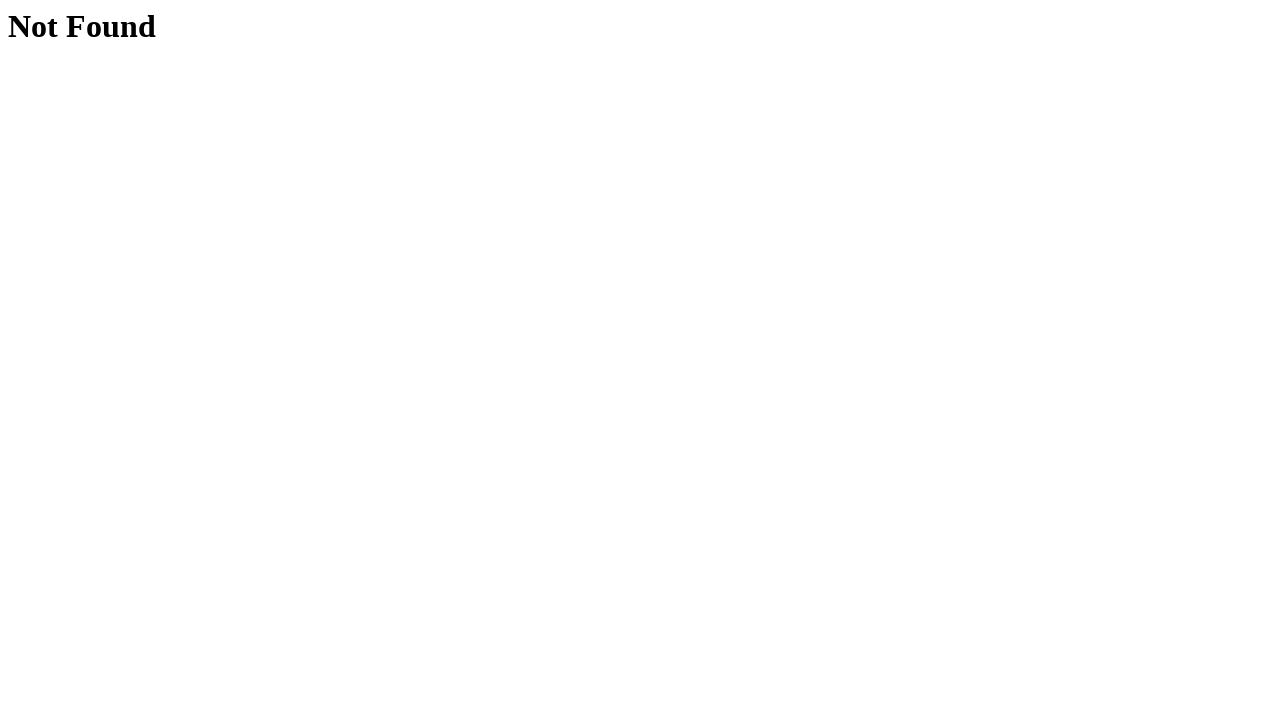